Tests browser window and tab handling by clicking buttons to open new tabs/windows, then iterating through all opened windows to close the child windows while keeping the parent window open.

Starting URL: https://demoqa.com/browser-windows

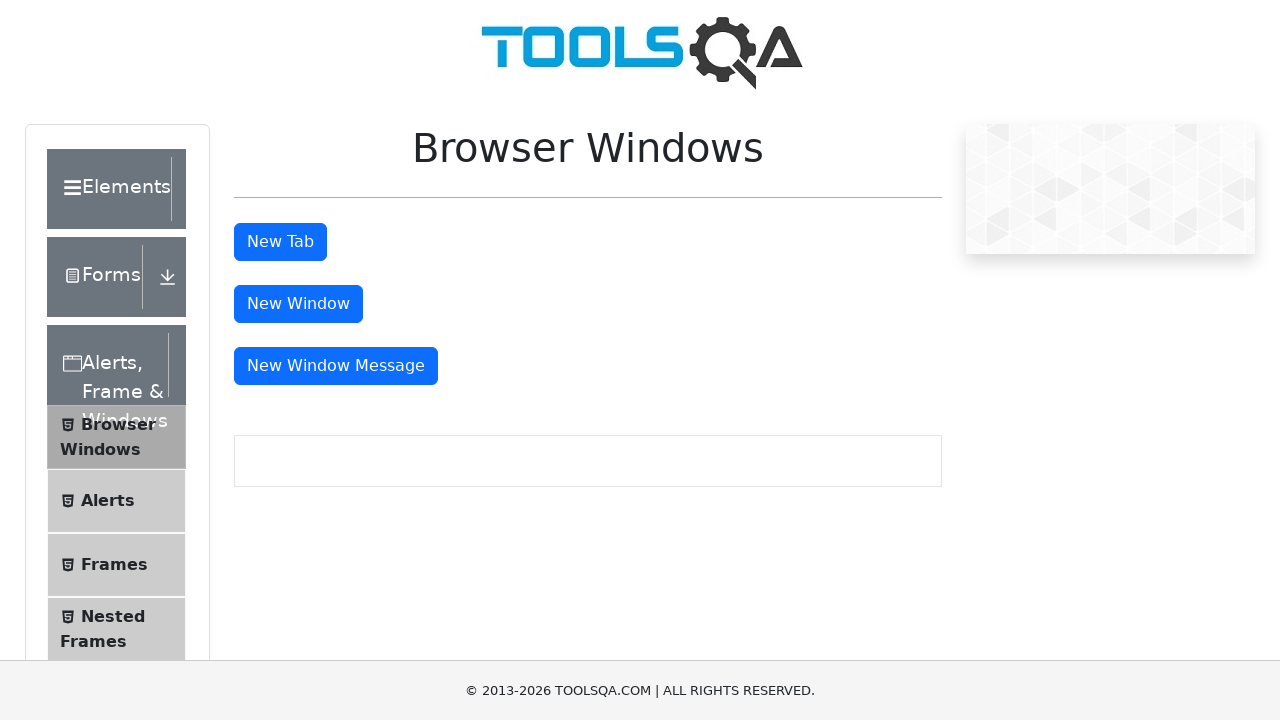

Navigated to browser windows demo page
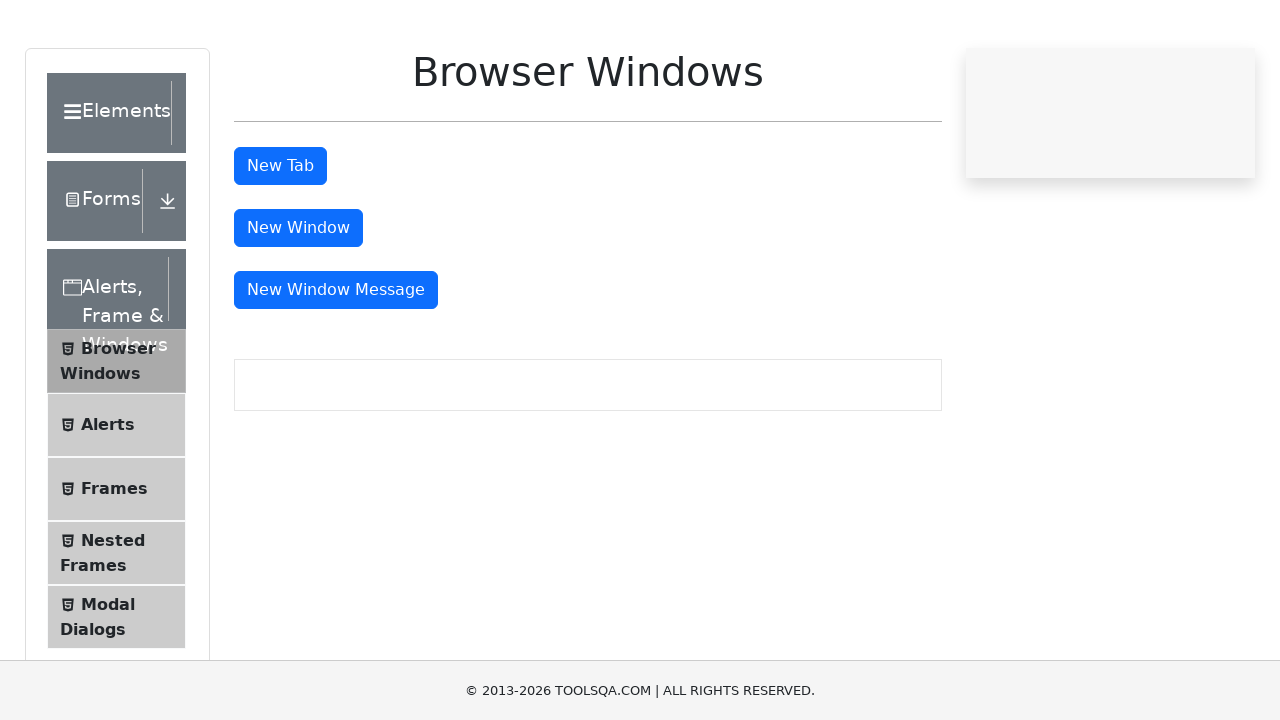

Clicked button to open new tab at (280, 242) on #tabButton
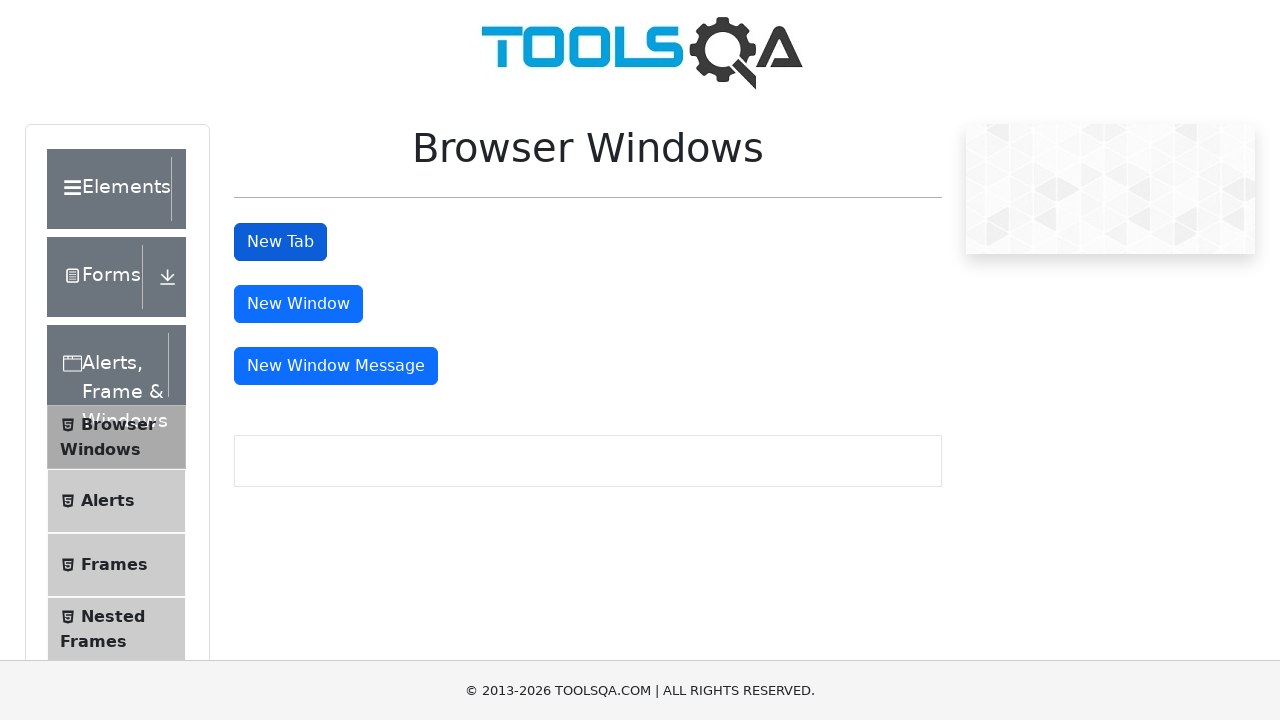

Clicked button to open new window at (298, 304) on #windowButton
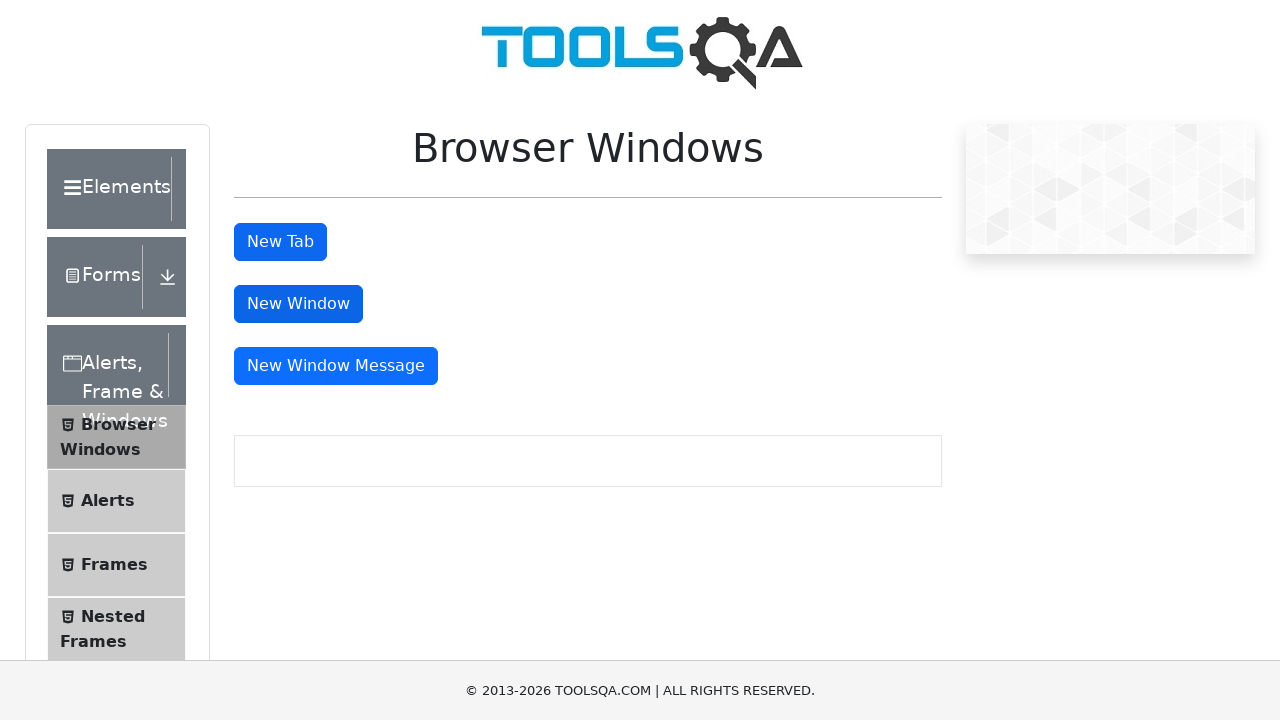

Clicked button to open message window at (336, 366) on #messageWindowButton
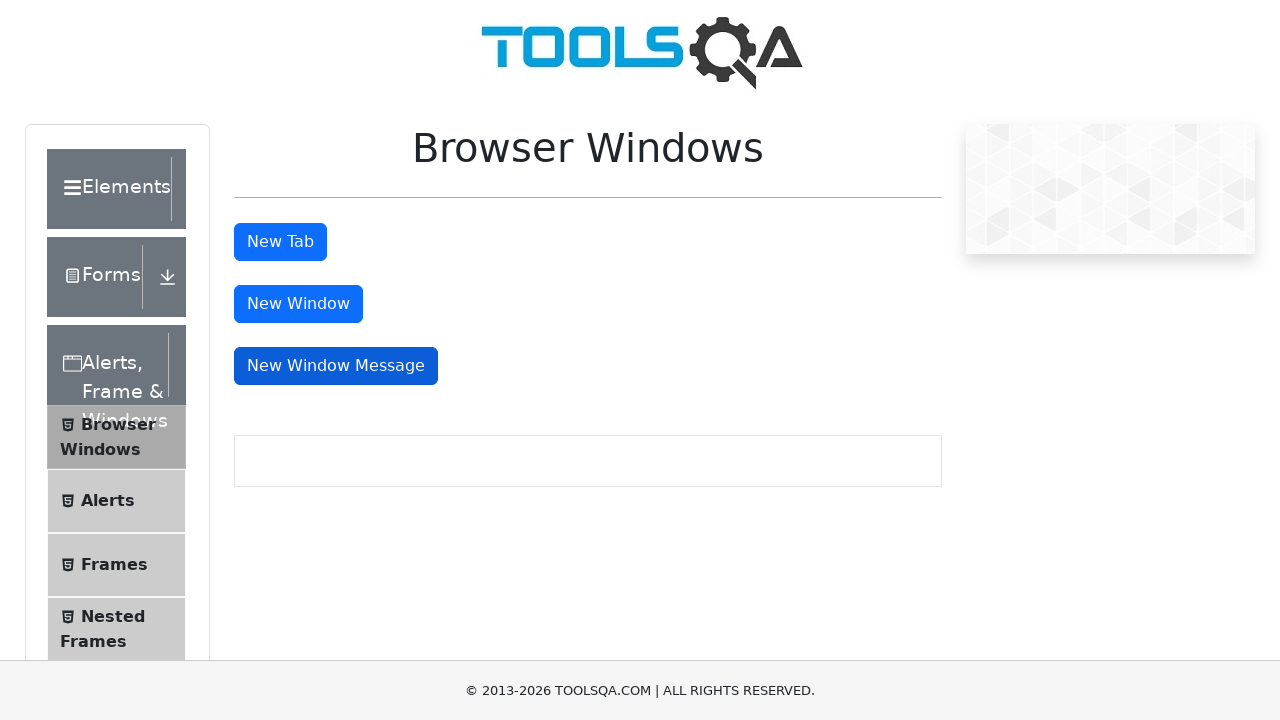

Waited for all windows to open
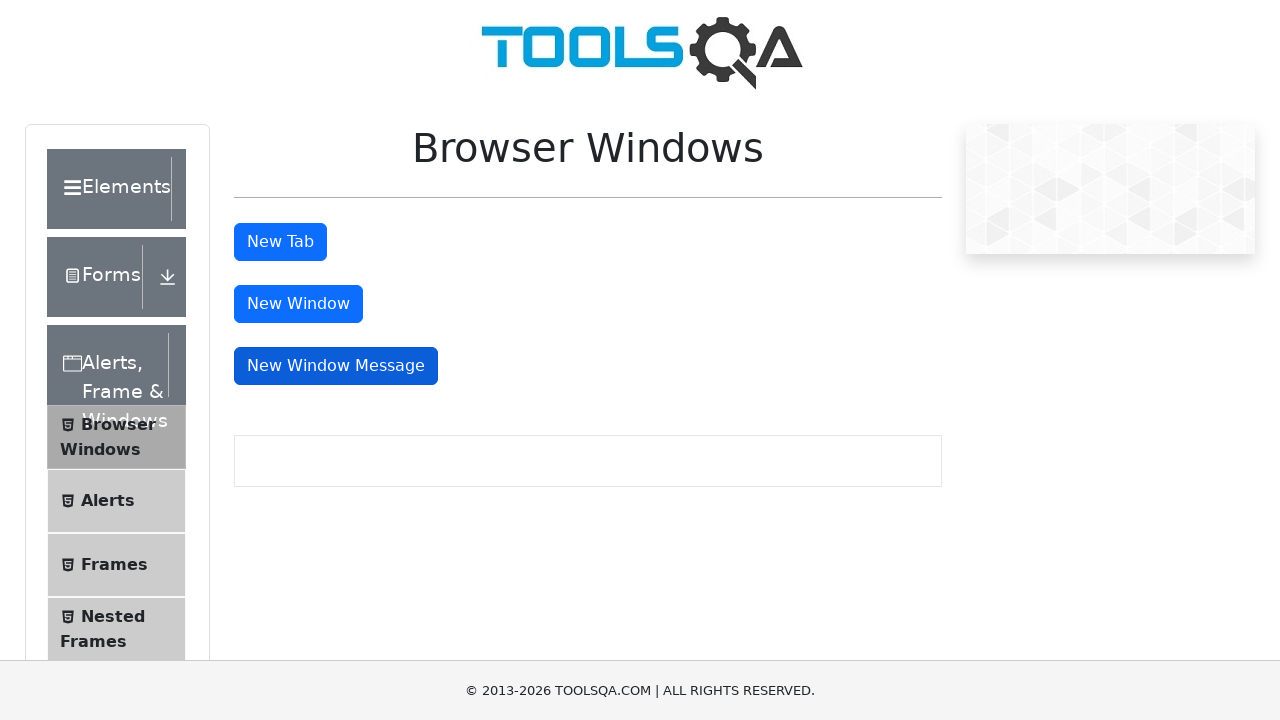

Retrieved all opened pages/windows - total count: 4
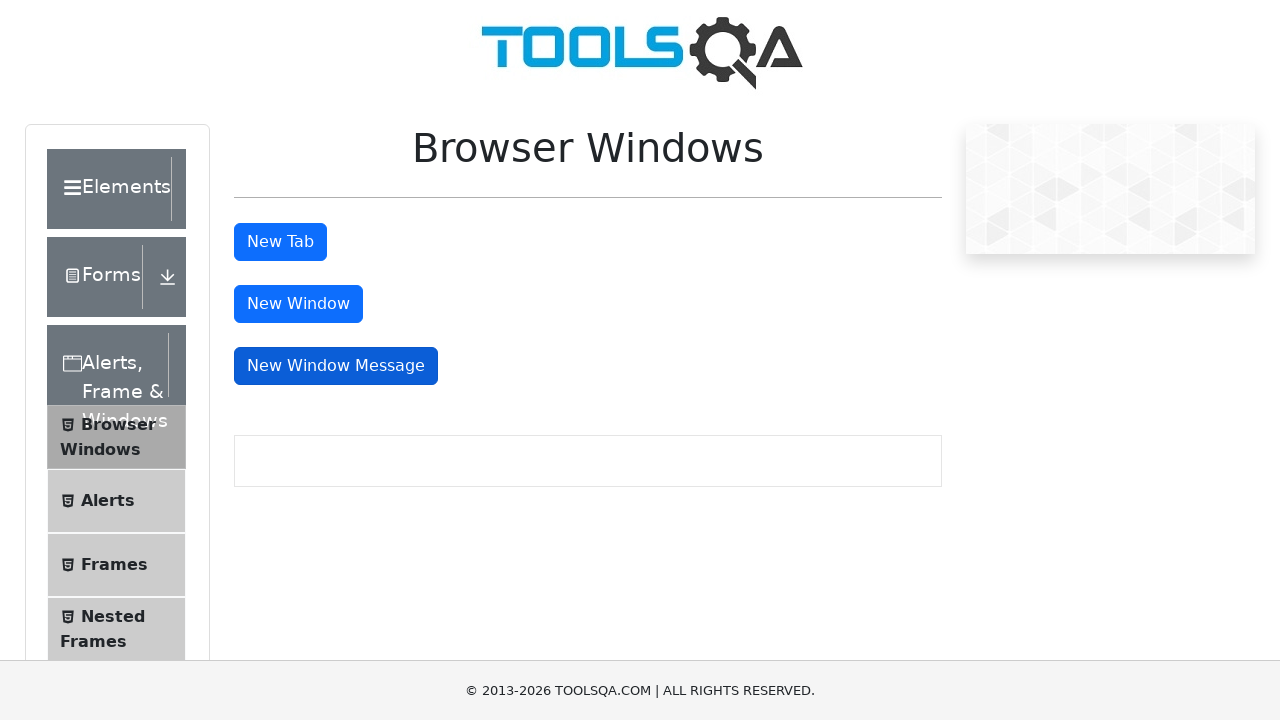

Closed child window/tab
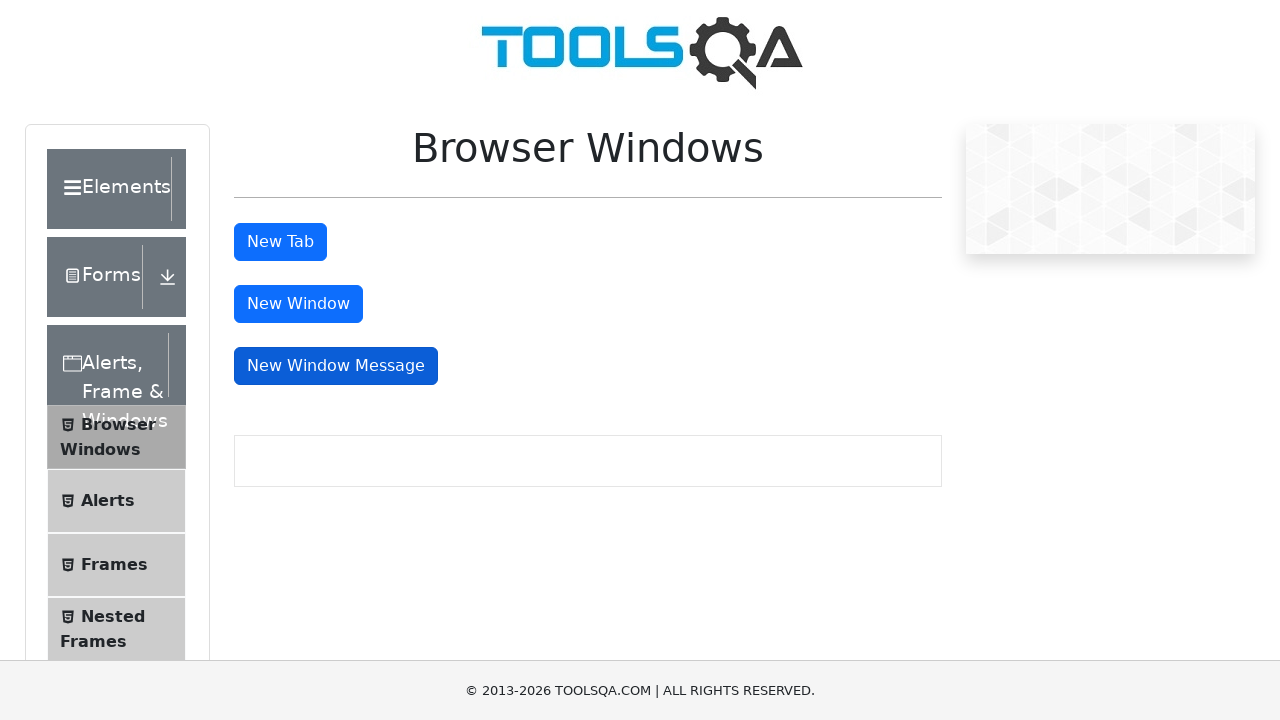

Closed child window/tab
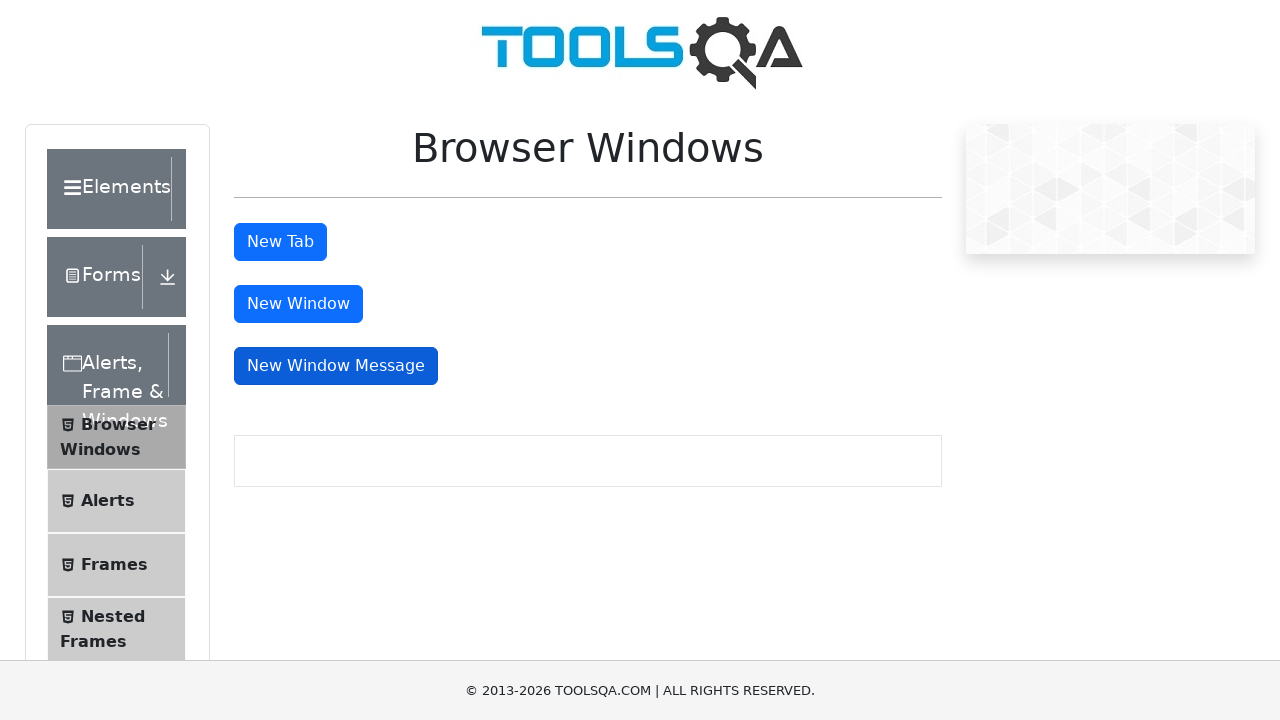

Closed child window/tab
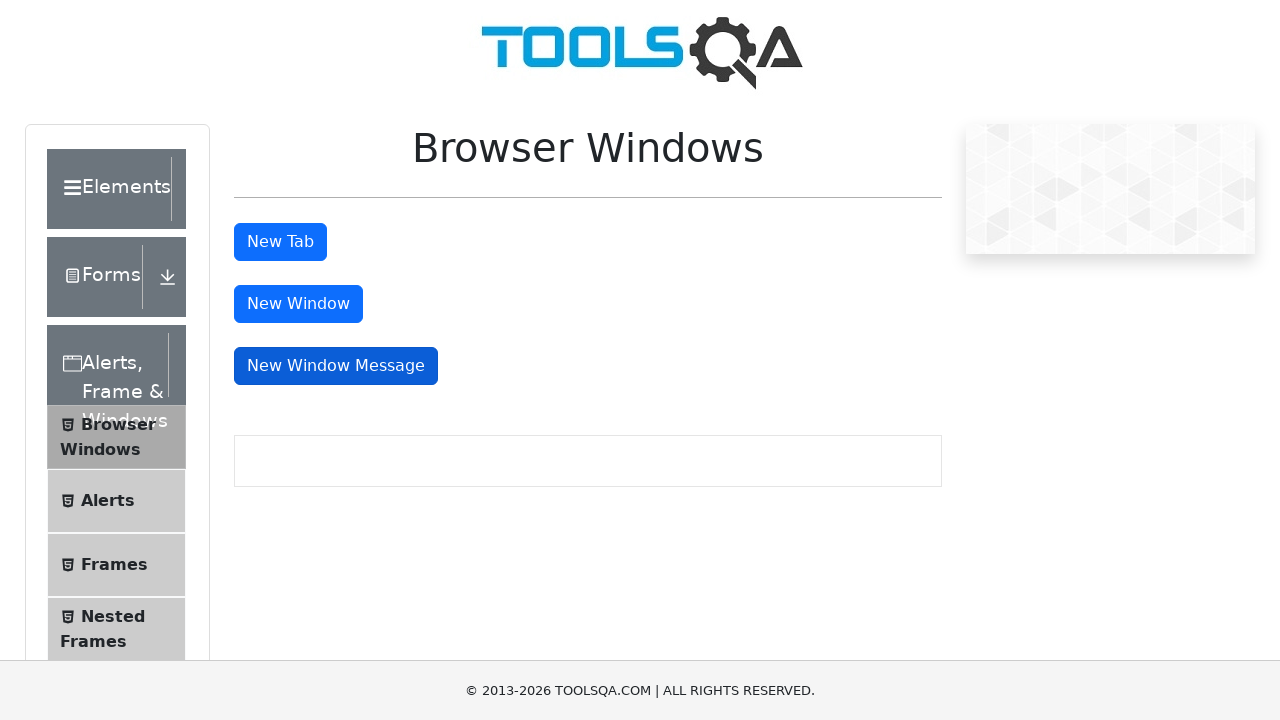

Brought parent window to front
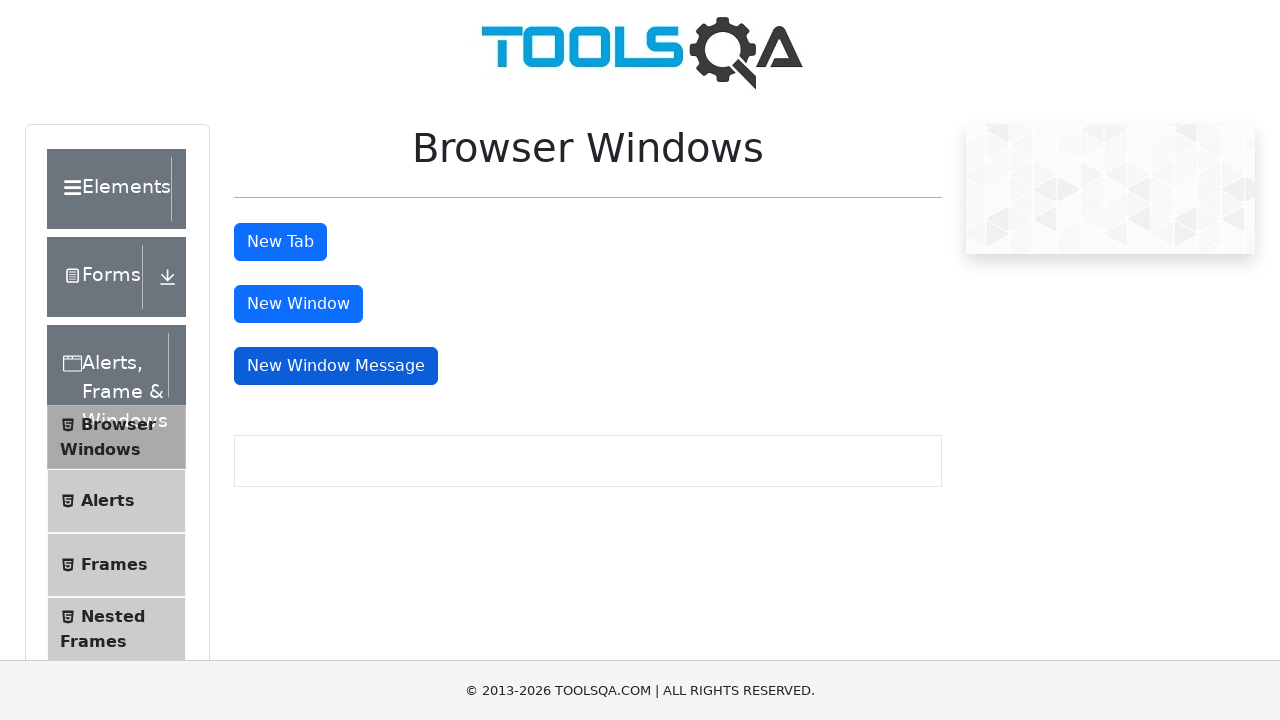

Parent page content loaded successfully
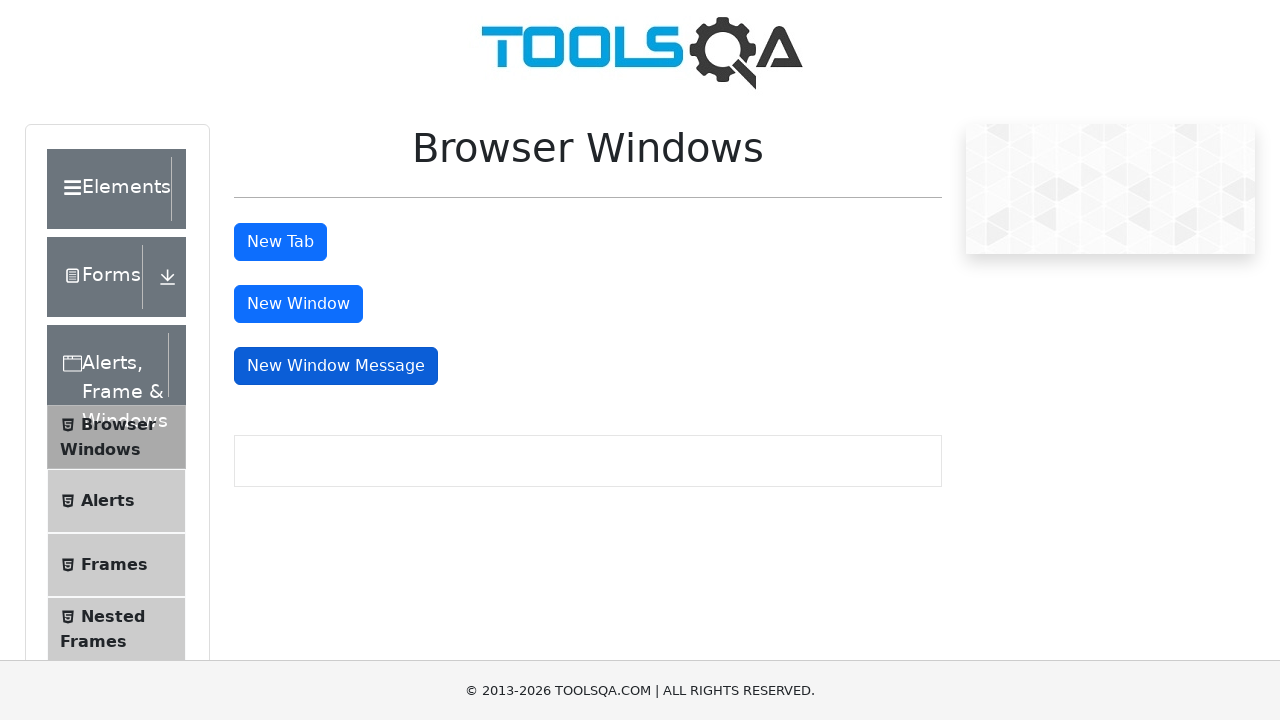

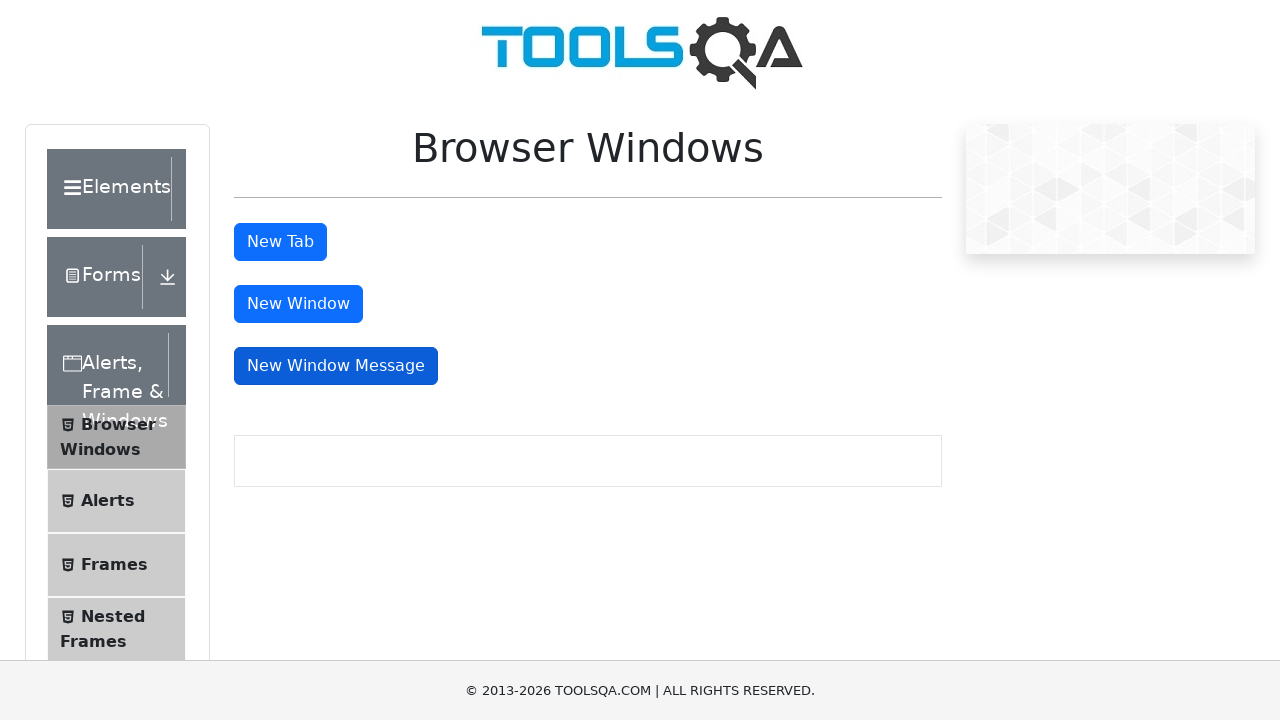